Navigates to GitHub's homepage and waits for the search input element to become visible, verifying the page loads correctly.

Starting URL: https://www.github.com/

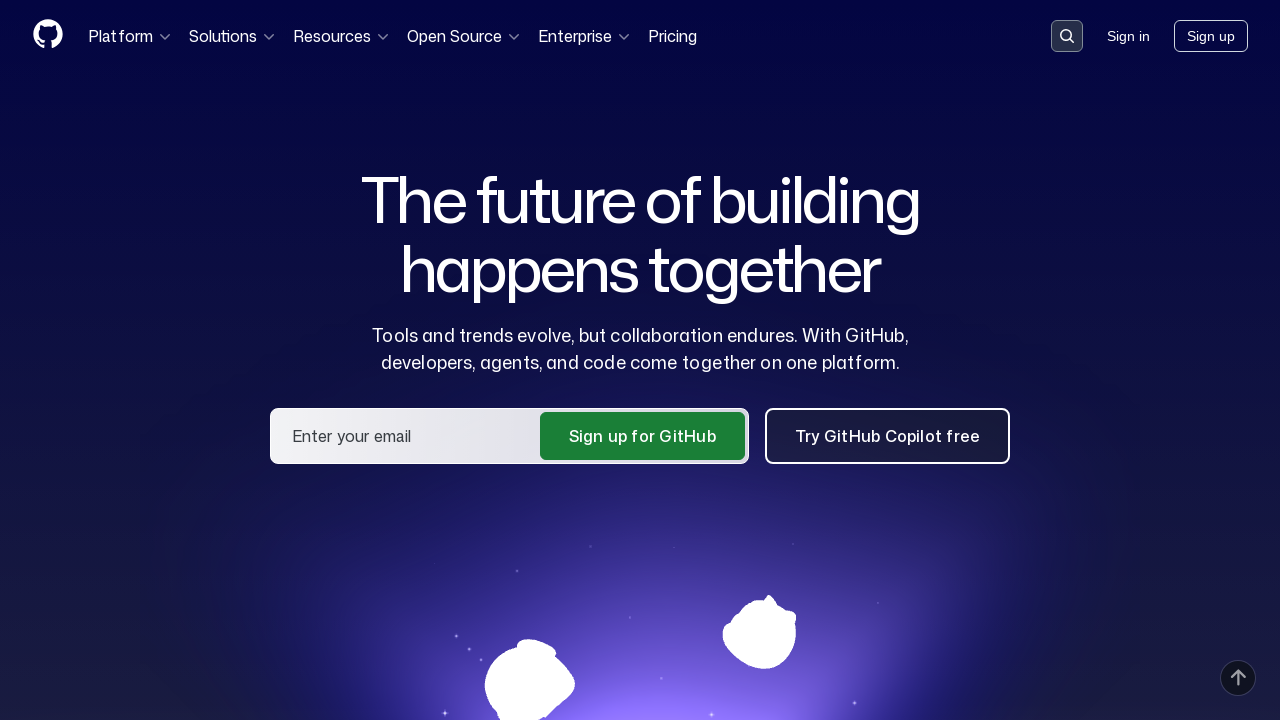

Navigated to GitHub homepage
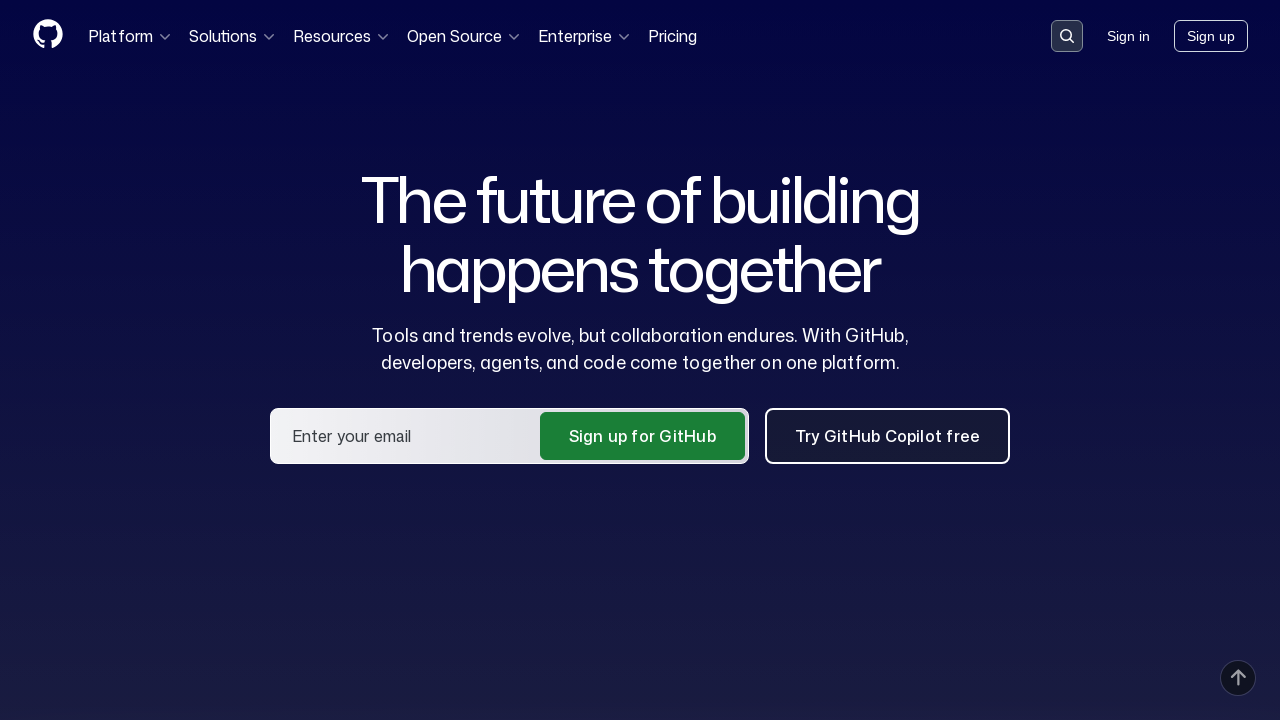

Search input element became visible on the page
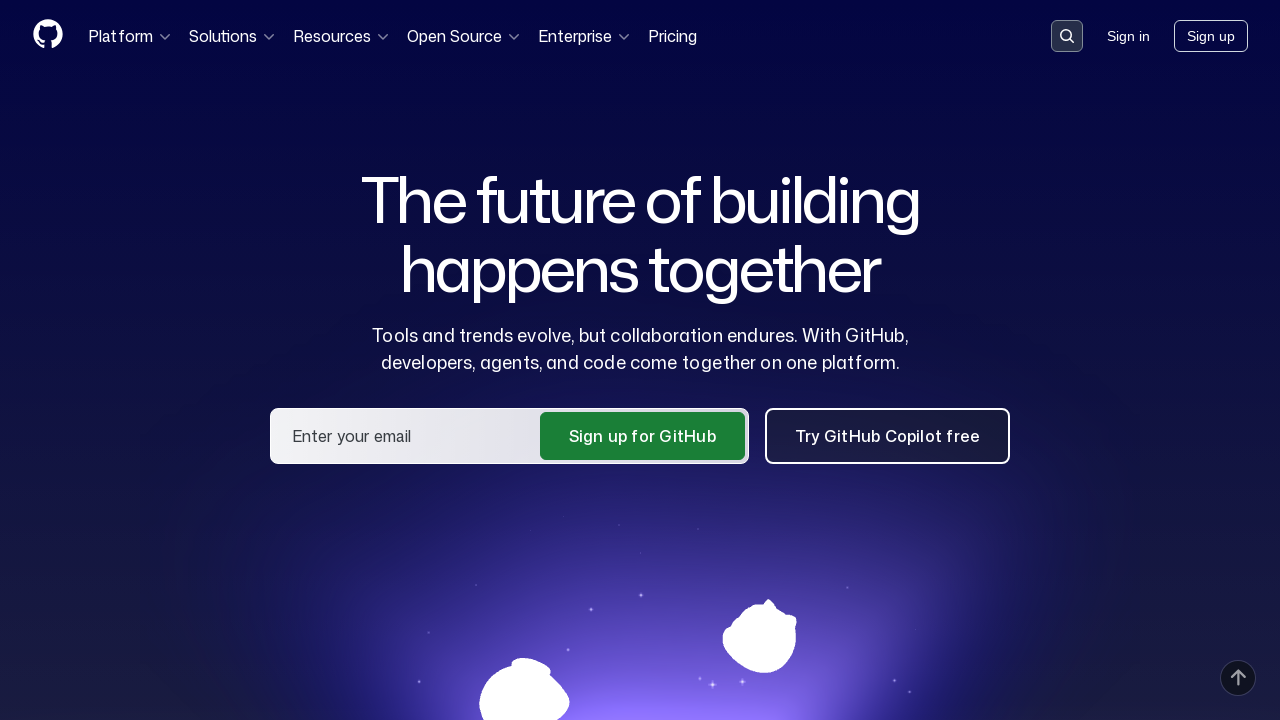

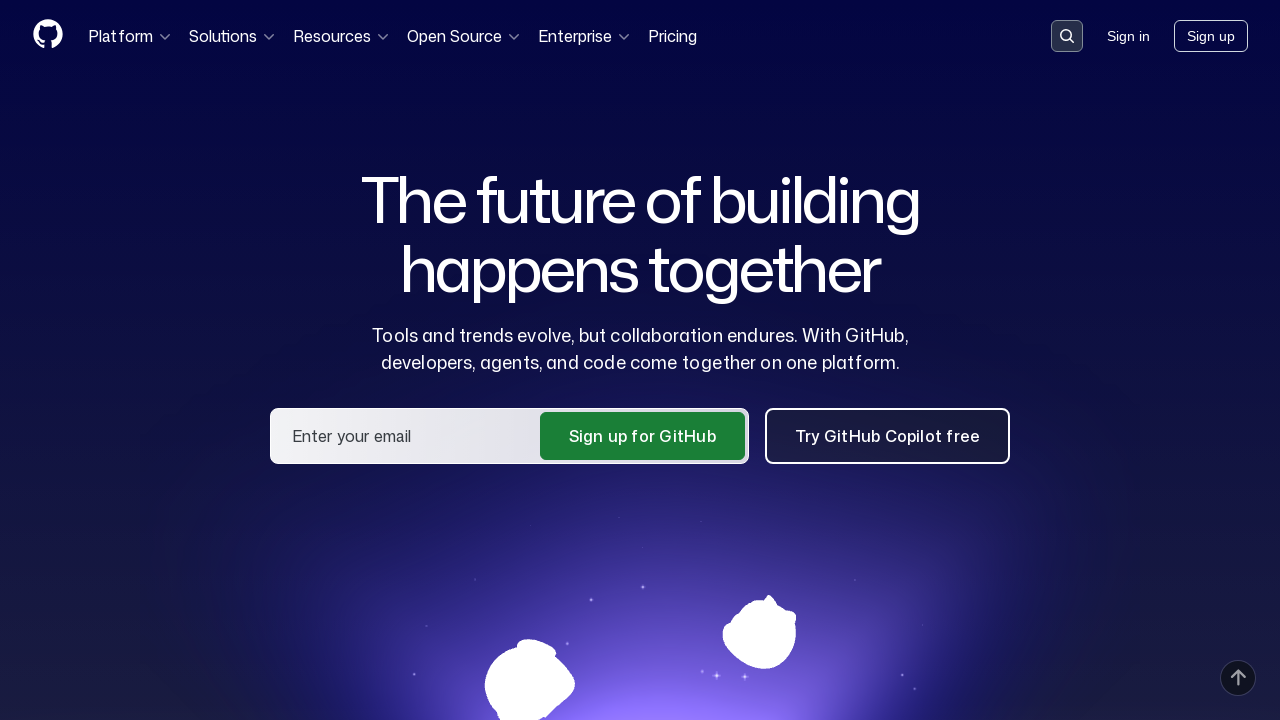